Clicks on the Features link in the footer section and verifies navigation

Starting URL: https://www.grptalk.com

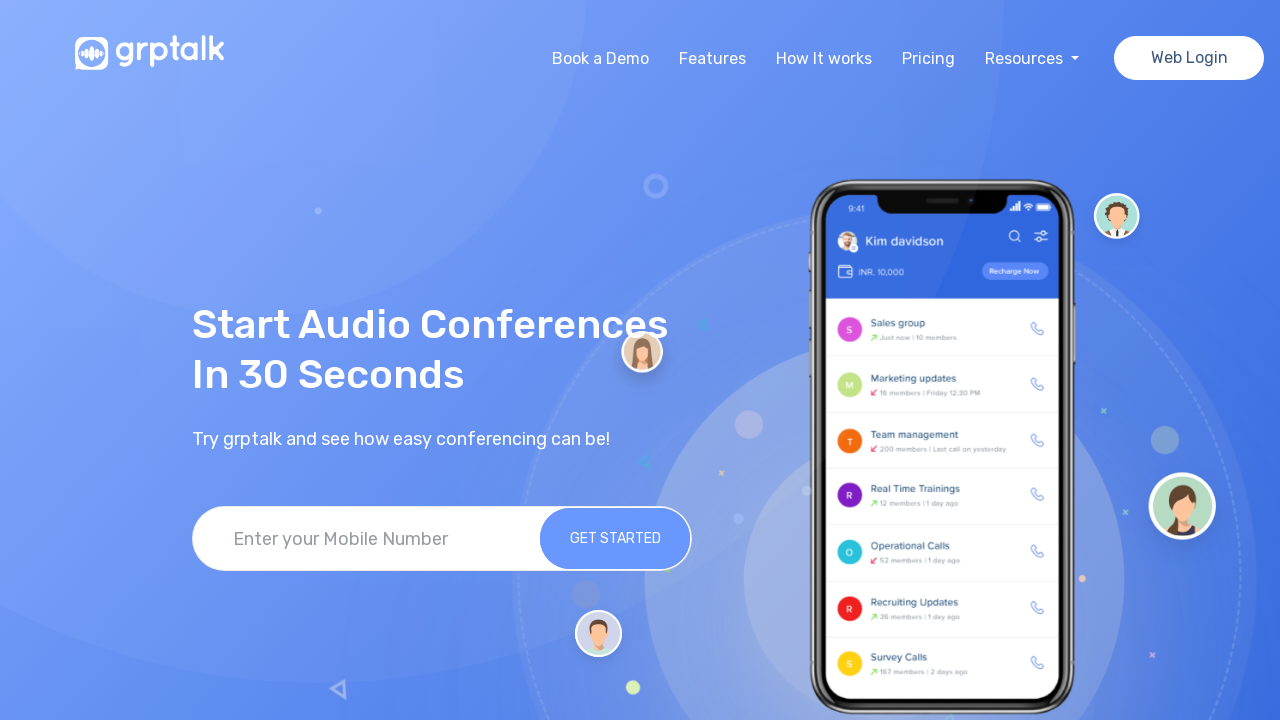

Navigated to https://www.grptalk.com
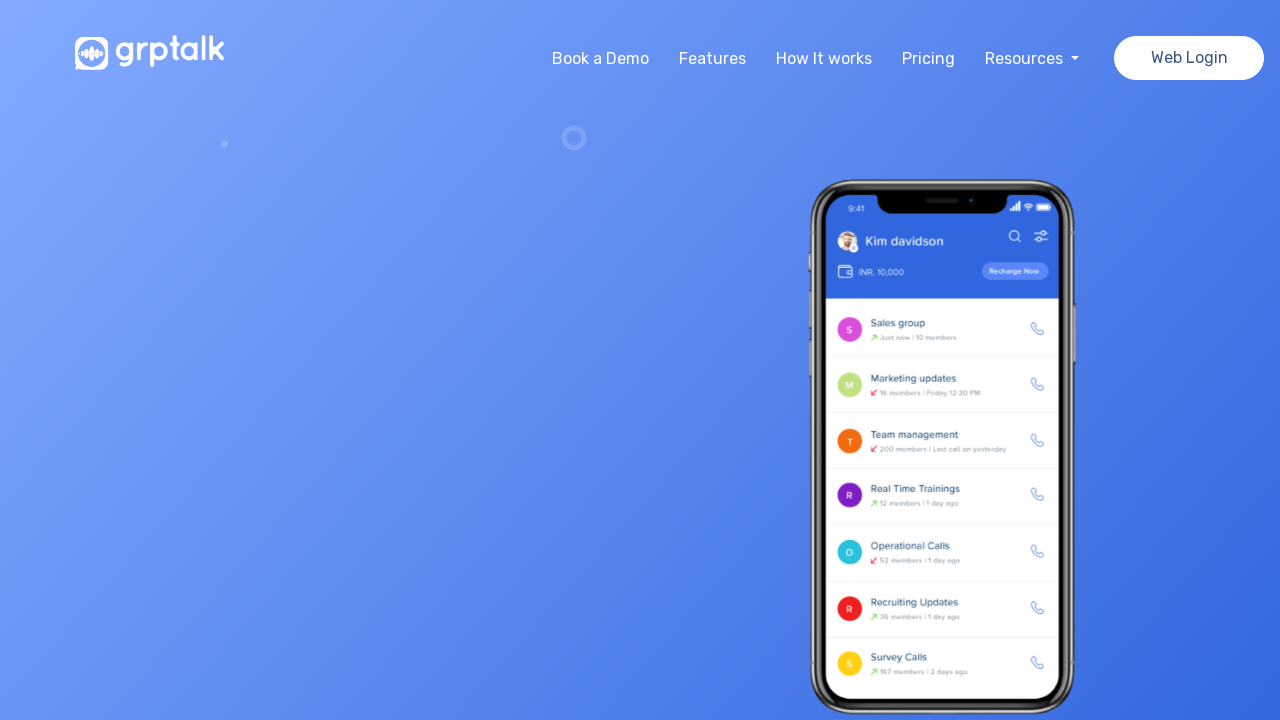

Clicked on Features link in footer section at (821, 534) on footer >> text=Features
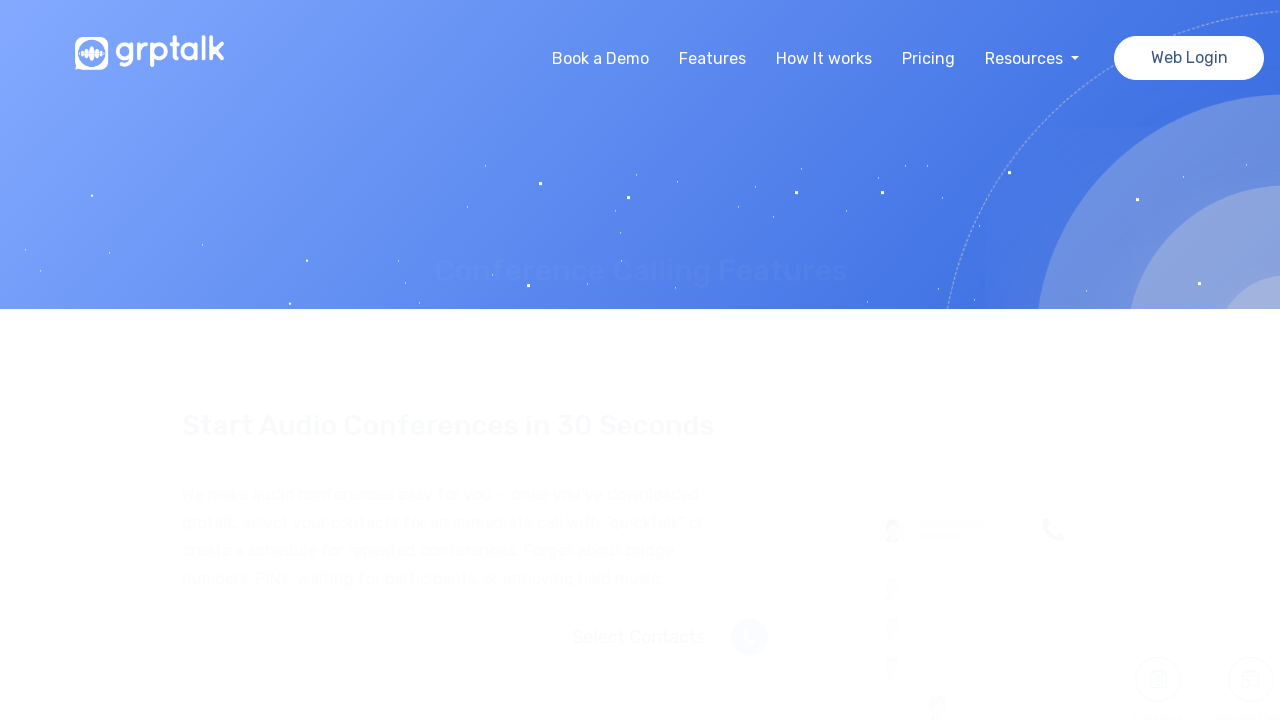

Waited for page to load after clicking Features link
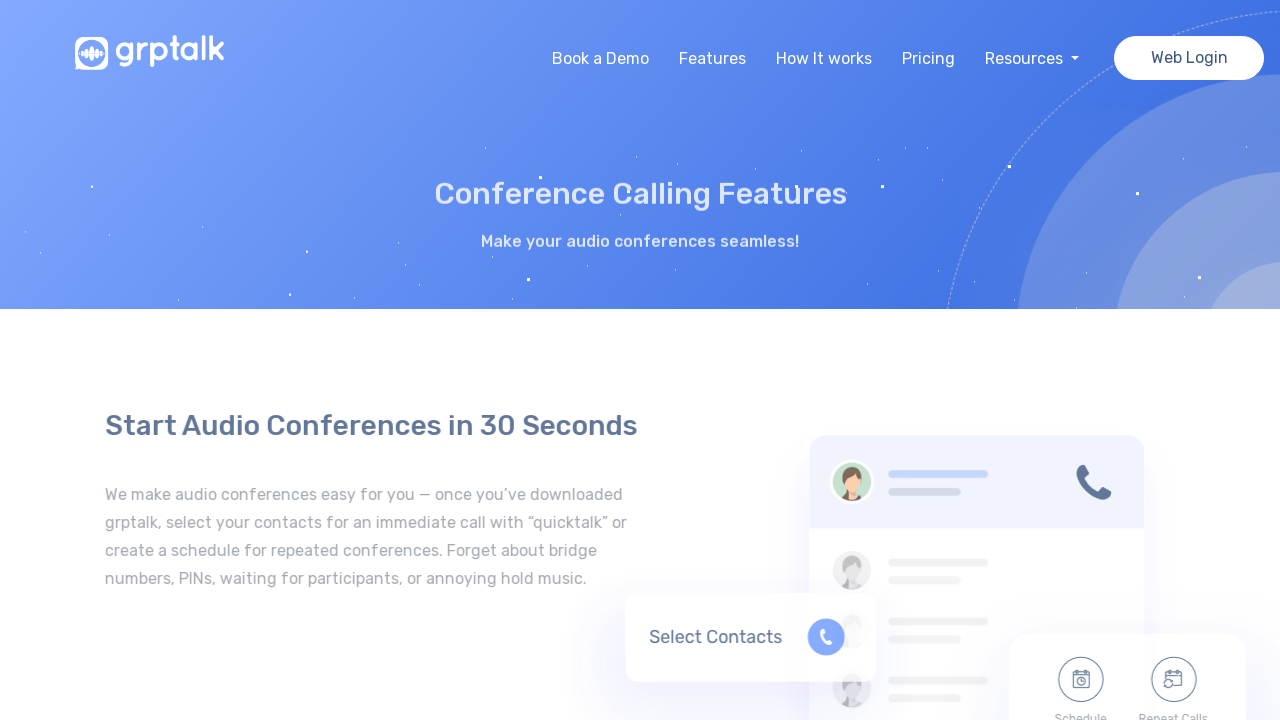

Verified navigation to Features page: https://www.grptalk.com/Features
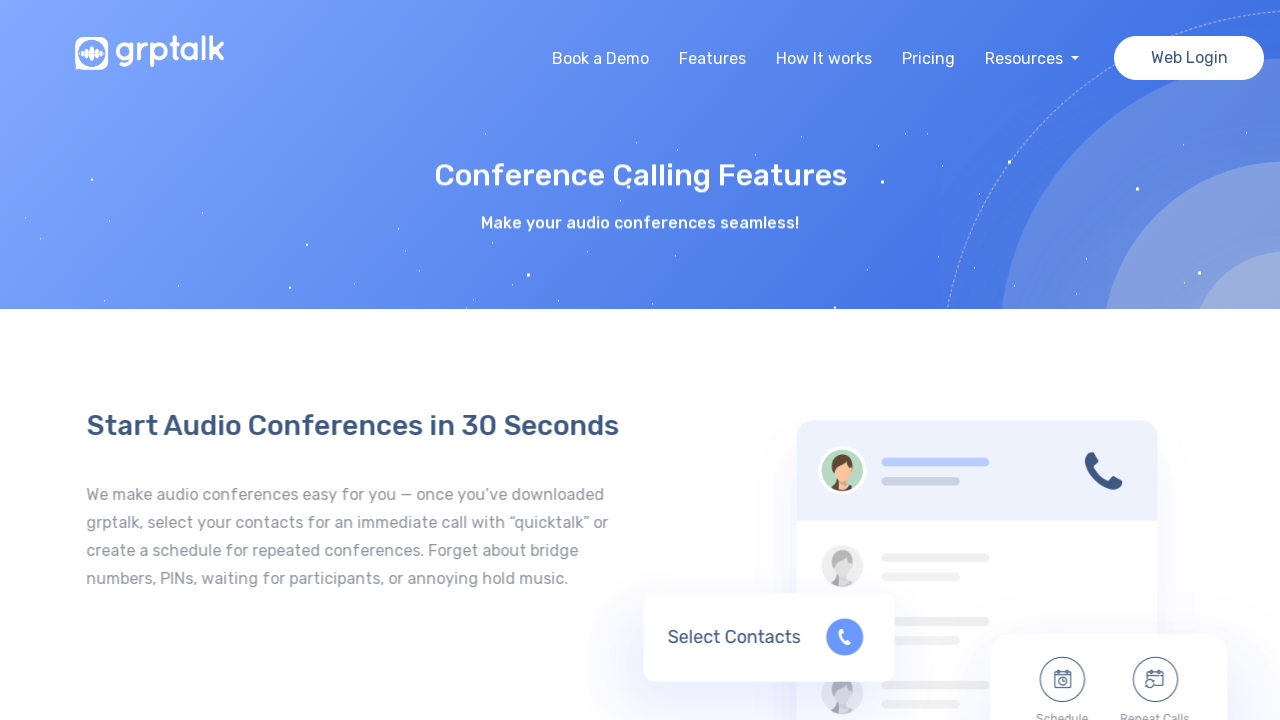

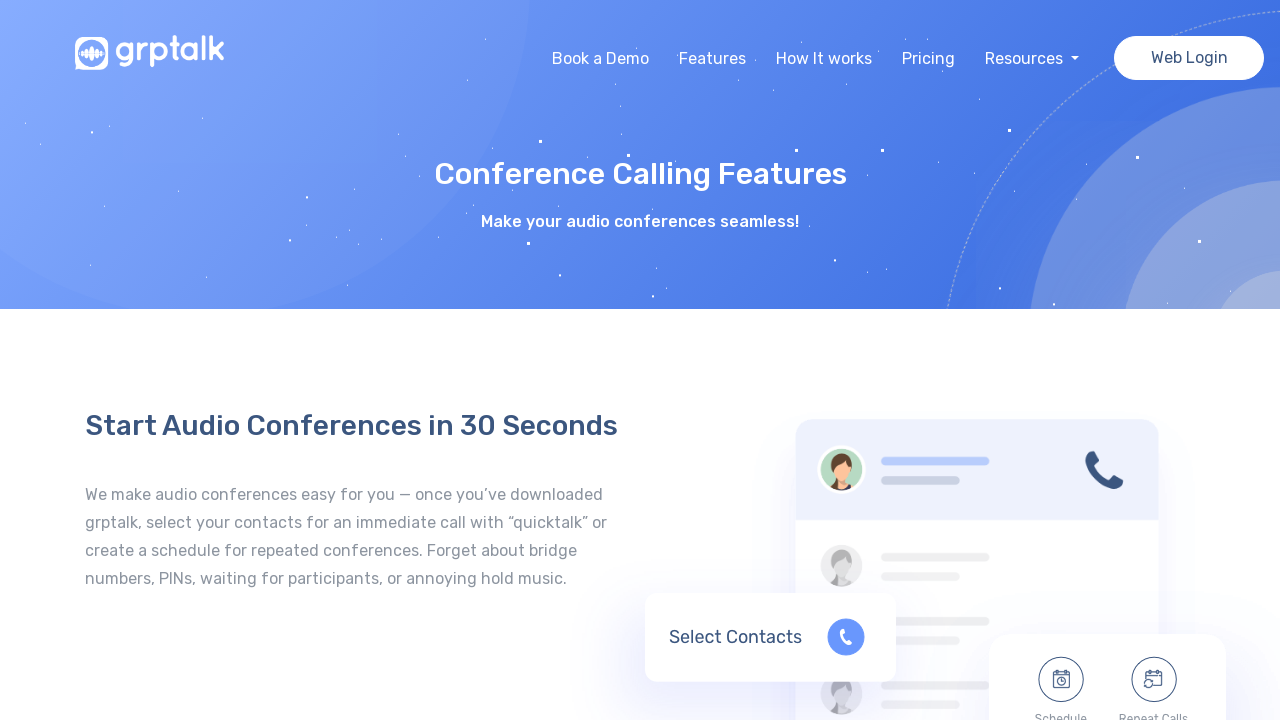